Tests that edits are cancelled when pressing Escape key.

Starting URL: https://demo.playwright.dev/todomvc

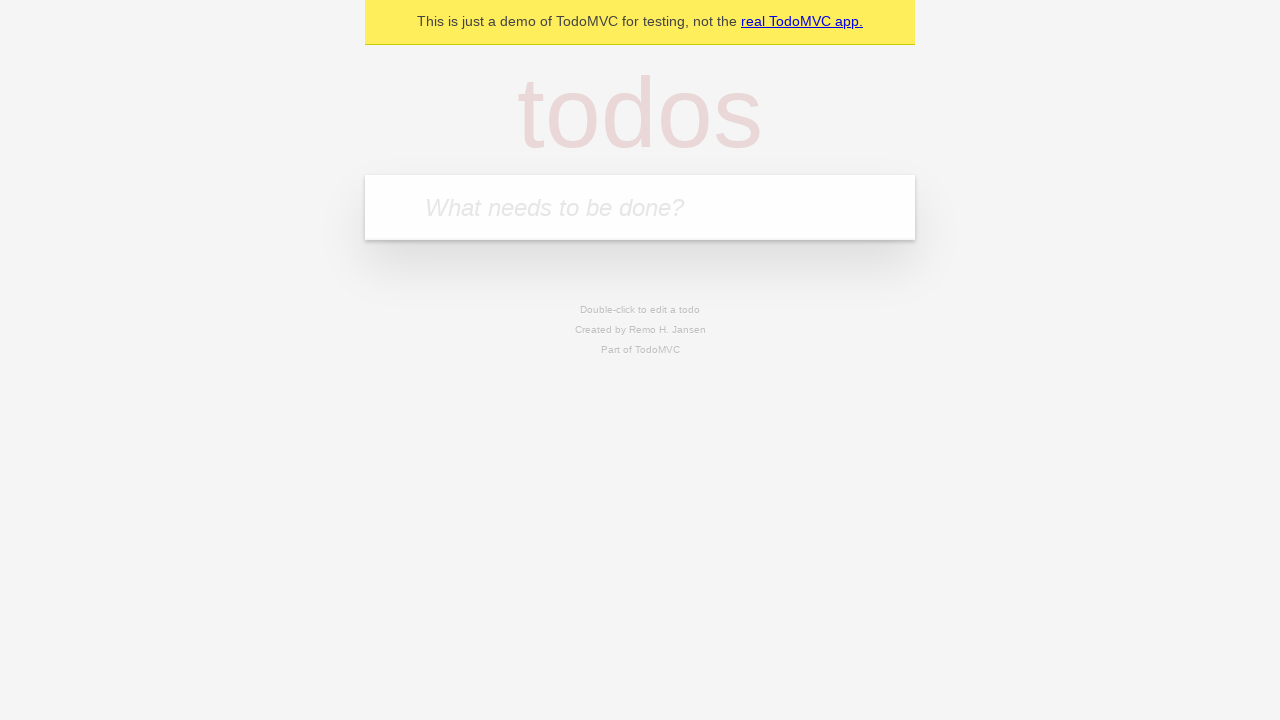

Filled input field with first todo item 'buy some cheese' on internal:attr=[placeholder="What needs to be done?"i]
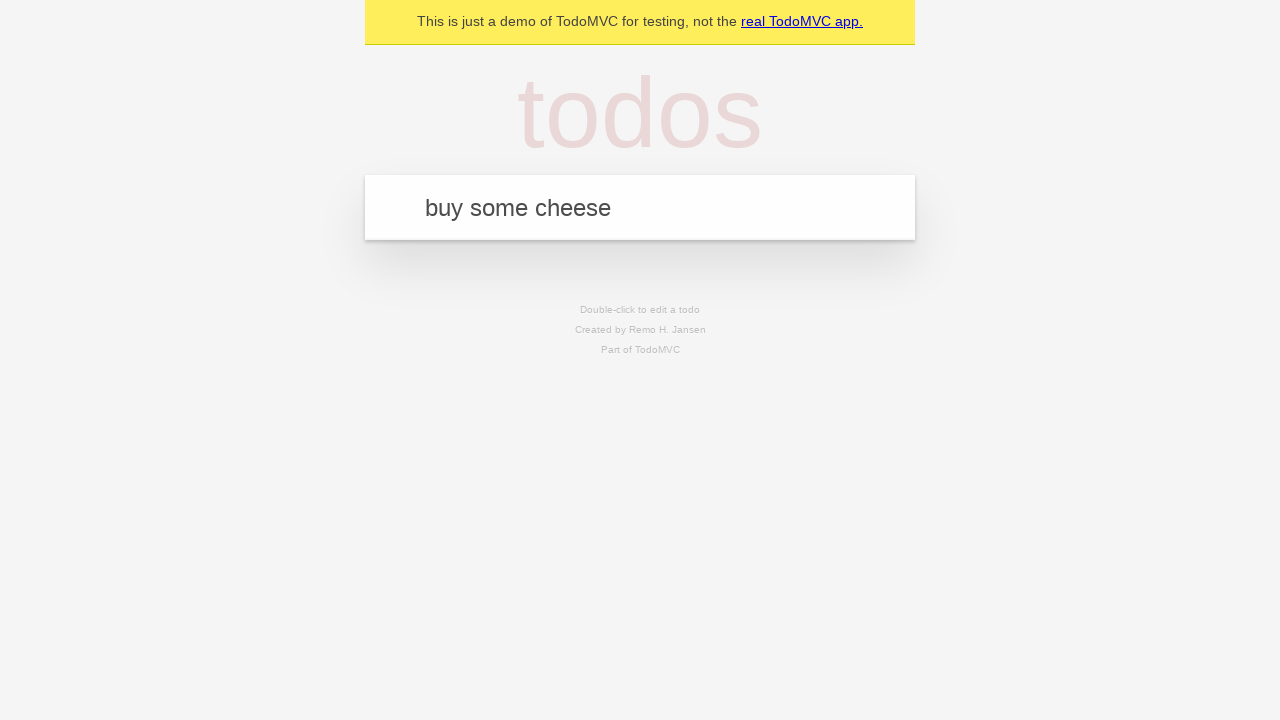

Pressed Enter to add first todo item on internal:attr=[placeholder="What needs to be done?"i]
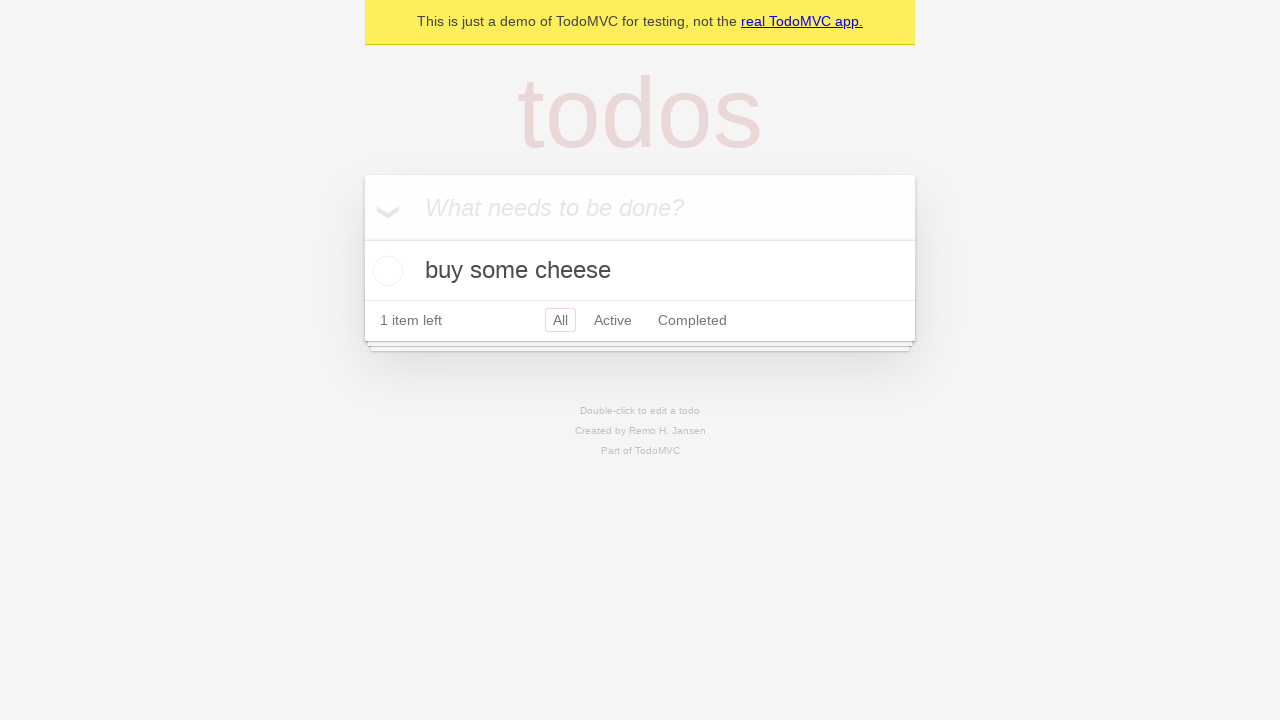

Filled input field with second todo item 'feed the cat' on internal:attr=[placeholder="What needs to be done?"i]
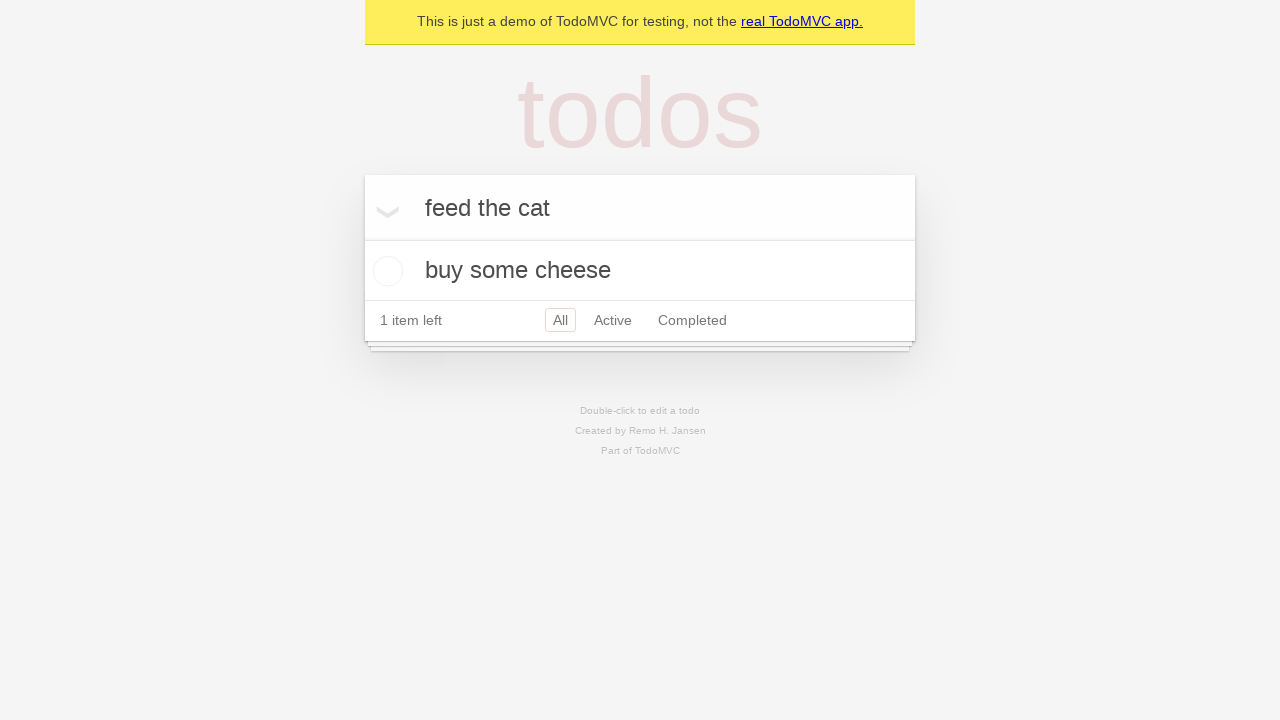

Pressed Enter to add second todo item on internal:attr=[placeholder="What needs to be done?"i]
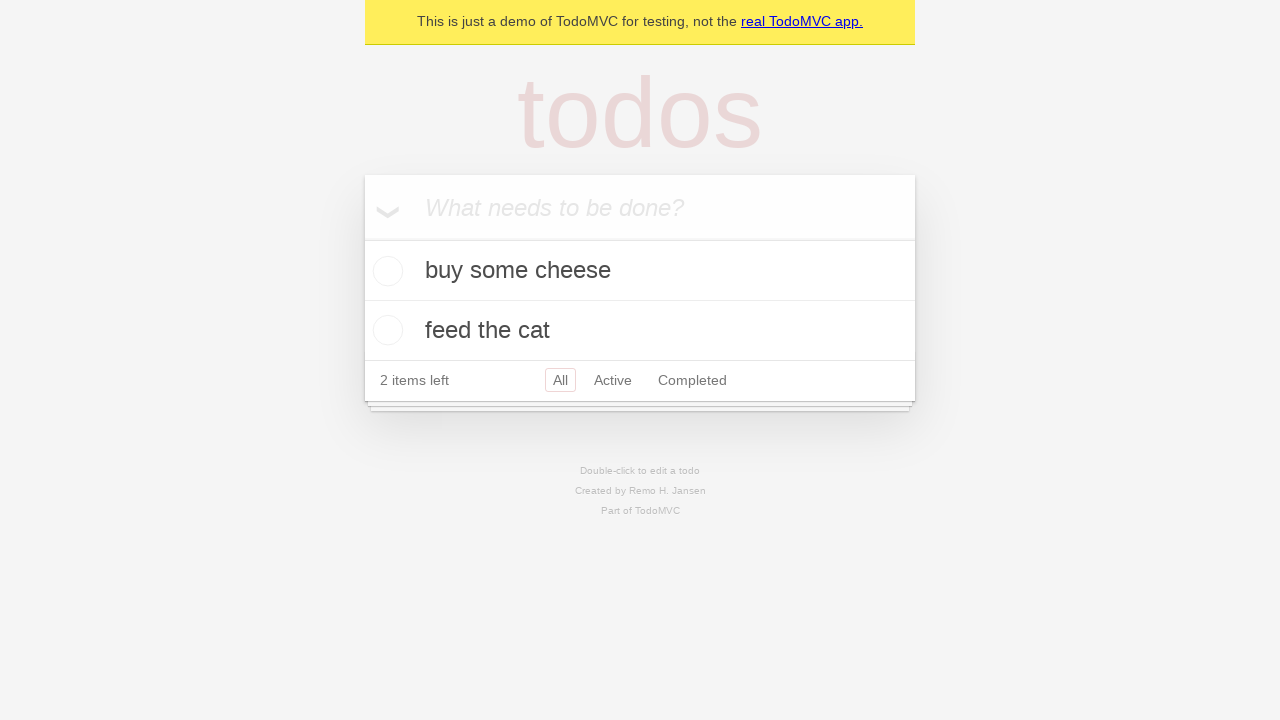

Filled input field with third todo item 'book a doctors appointment' on internal:attr=[placeholder="What needs to be done?"i]
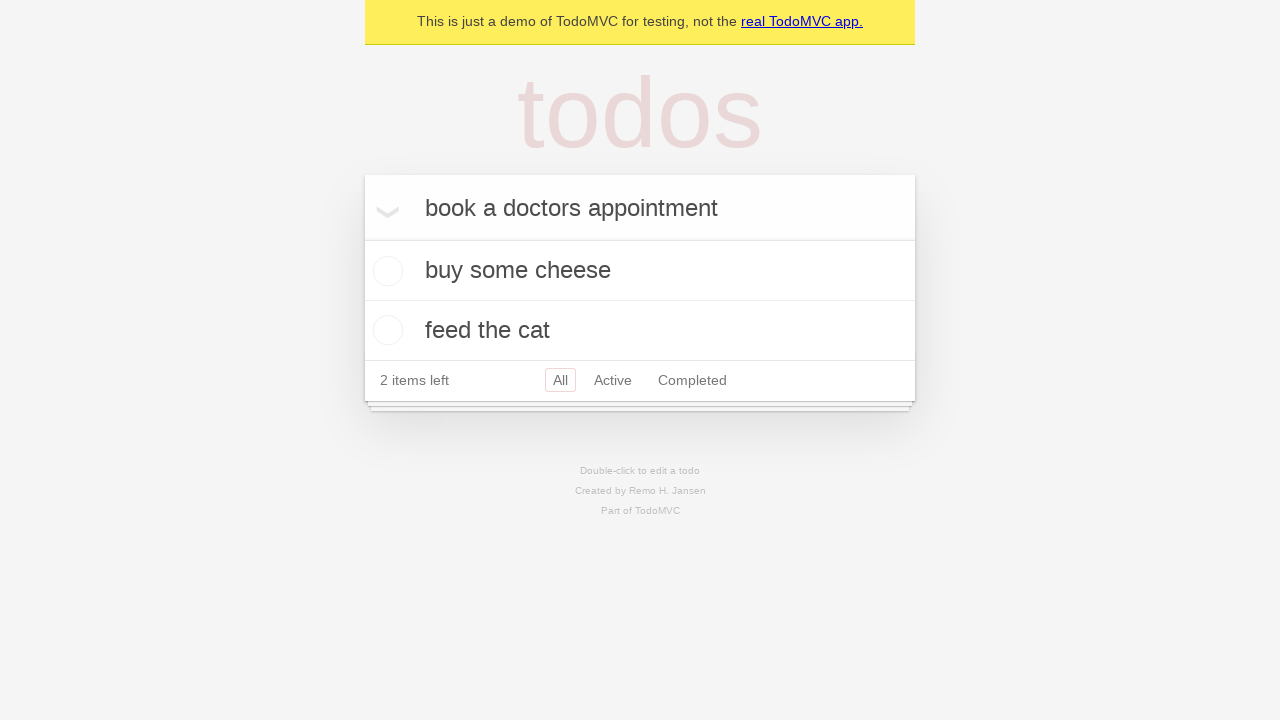

Pressed Enter to add third todo item on internal:attr=[placeholder="What needs to be done?"i]
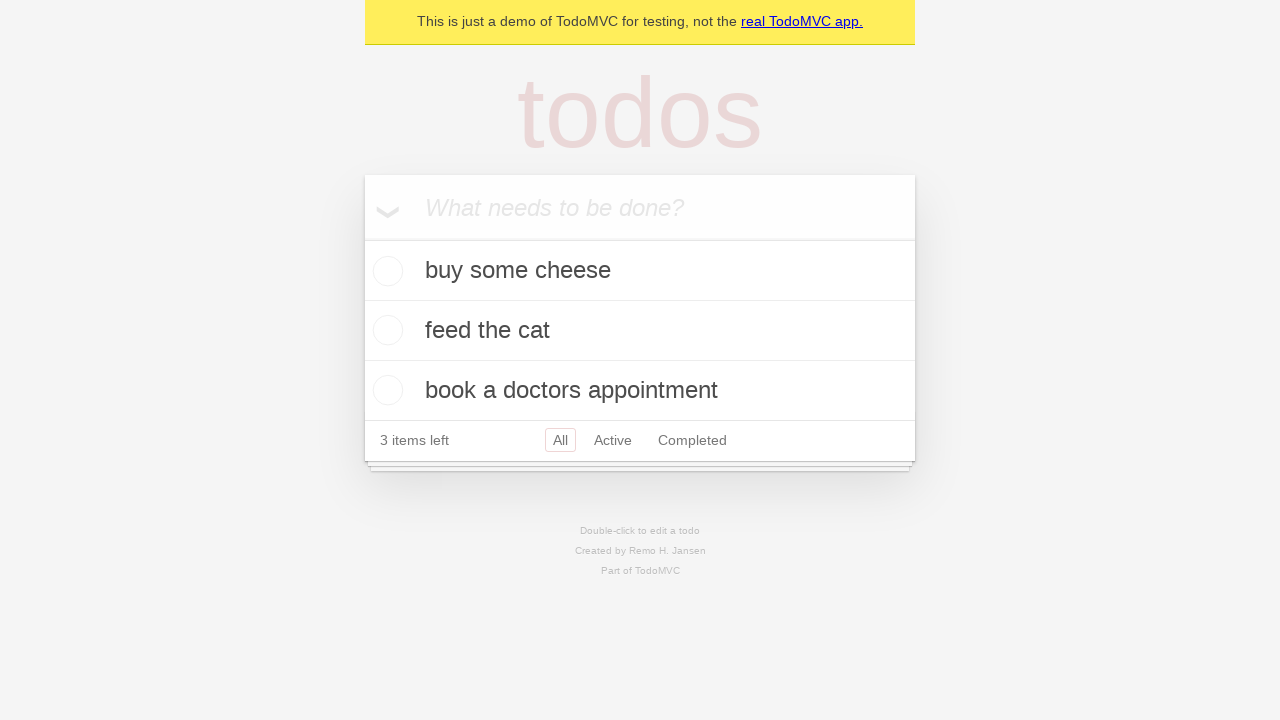

Double-clicked second todo item to enter edit mode at (640, 331) on internal:testid=[data-testid="todo-item"s] >> nth=1
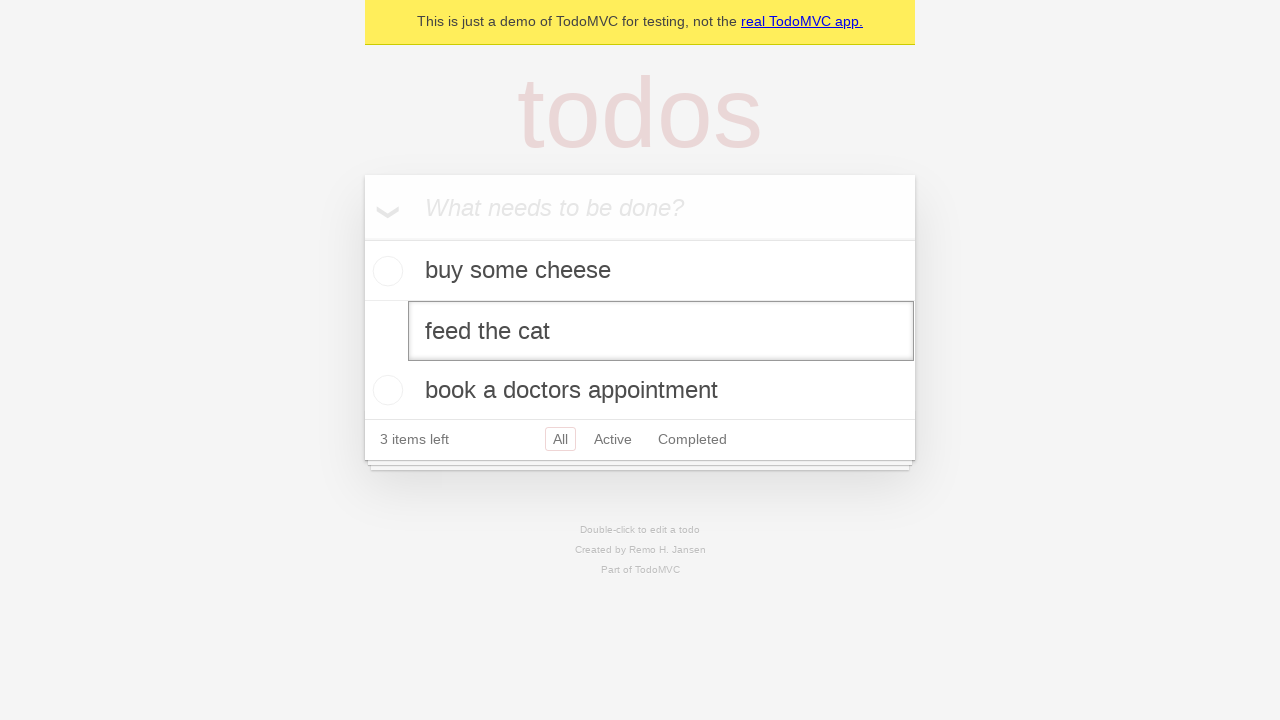

Filled edit textbox with 'buy some sausages' on internal:testid=[data-testid="todo-item"s] >> nth=1 >> internal:role=textbox[nam
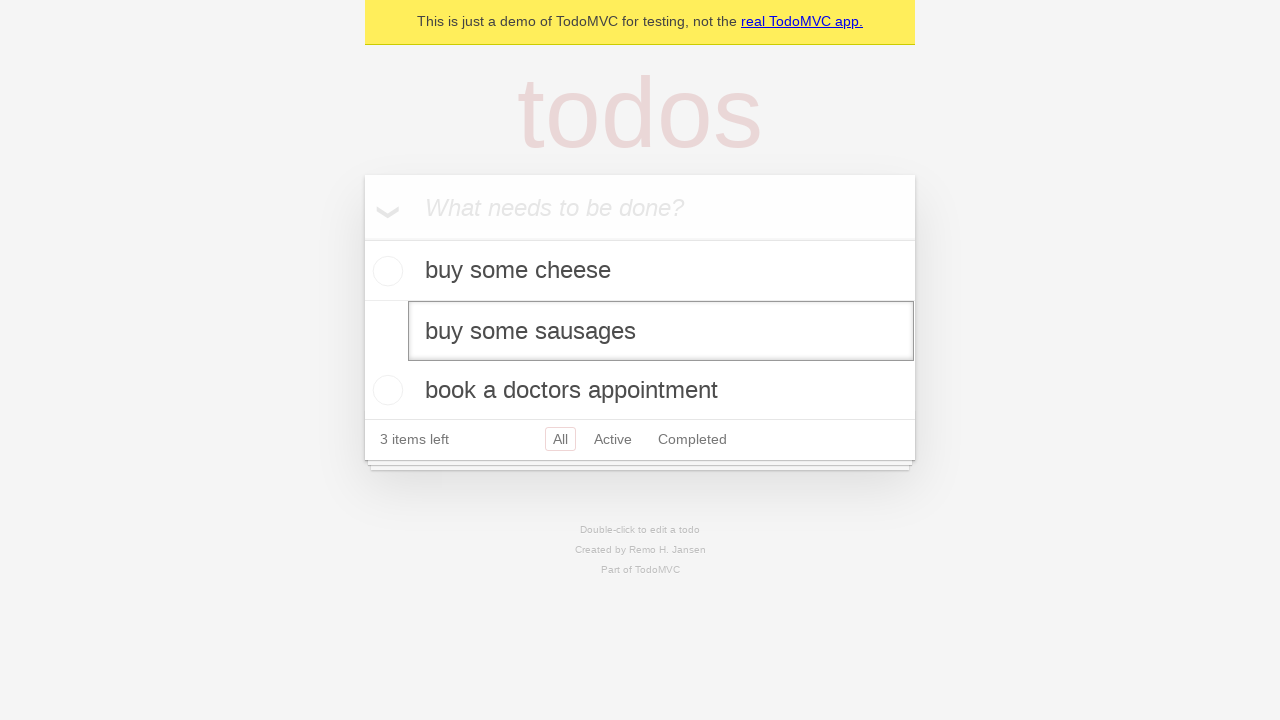

Pressed Escape key to cancel edit and verify changes are discarded on internal:testid=[data-testid="todo-item"s] >> nth=1 >> internal:role=textbox[nam
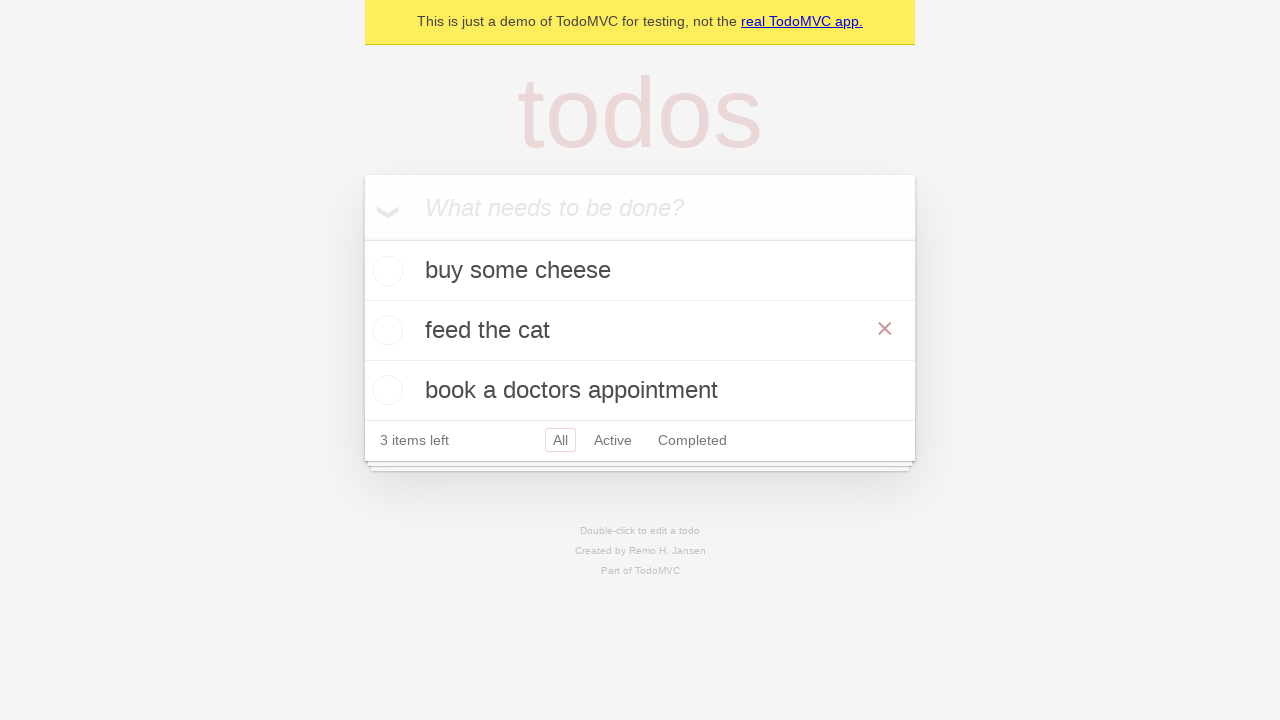

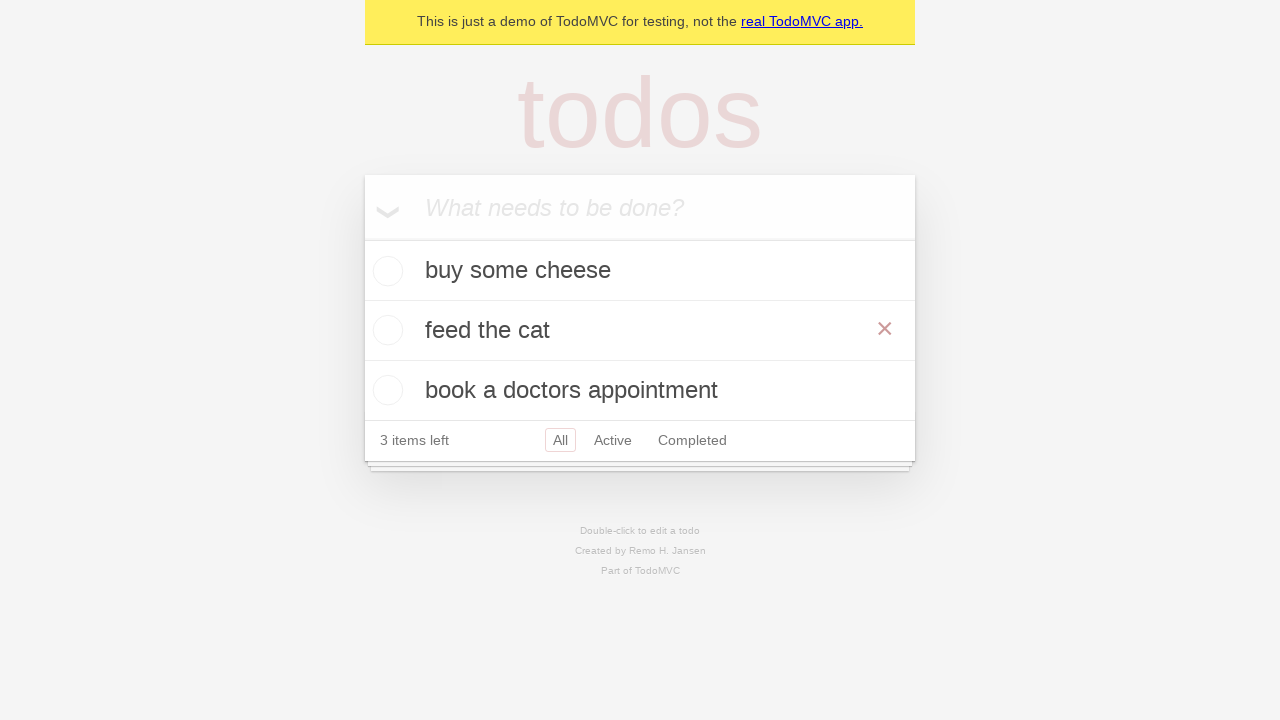